Tests navigation through book category filters on an online bookshop by clicking through Crime & Thrillers, Sci-Fi, and Fantasy categories

Starting URL: https://danube-web.shop/

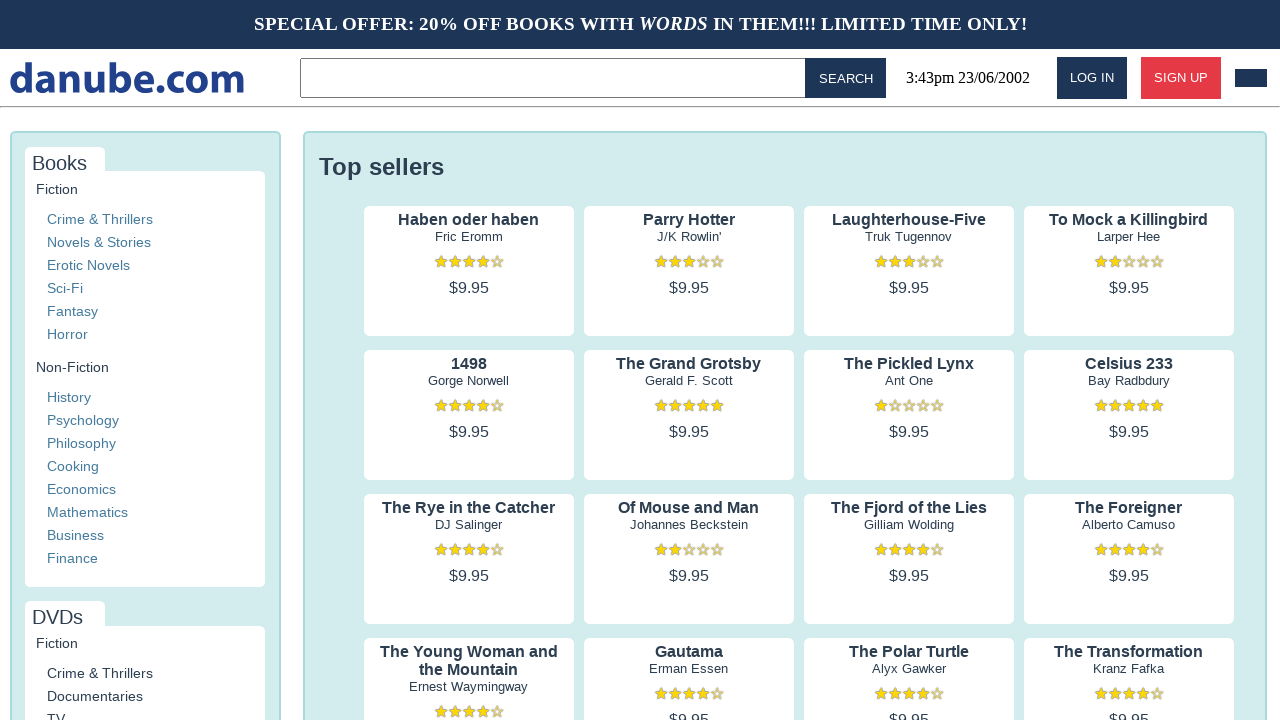

Clicked on Crime & Thrillers category at (100, 219) on a >> internal:has-text="Crime & Thrillers"i
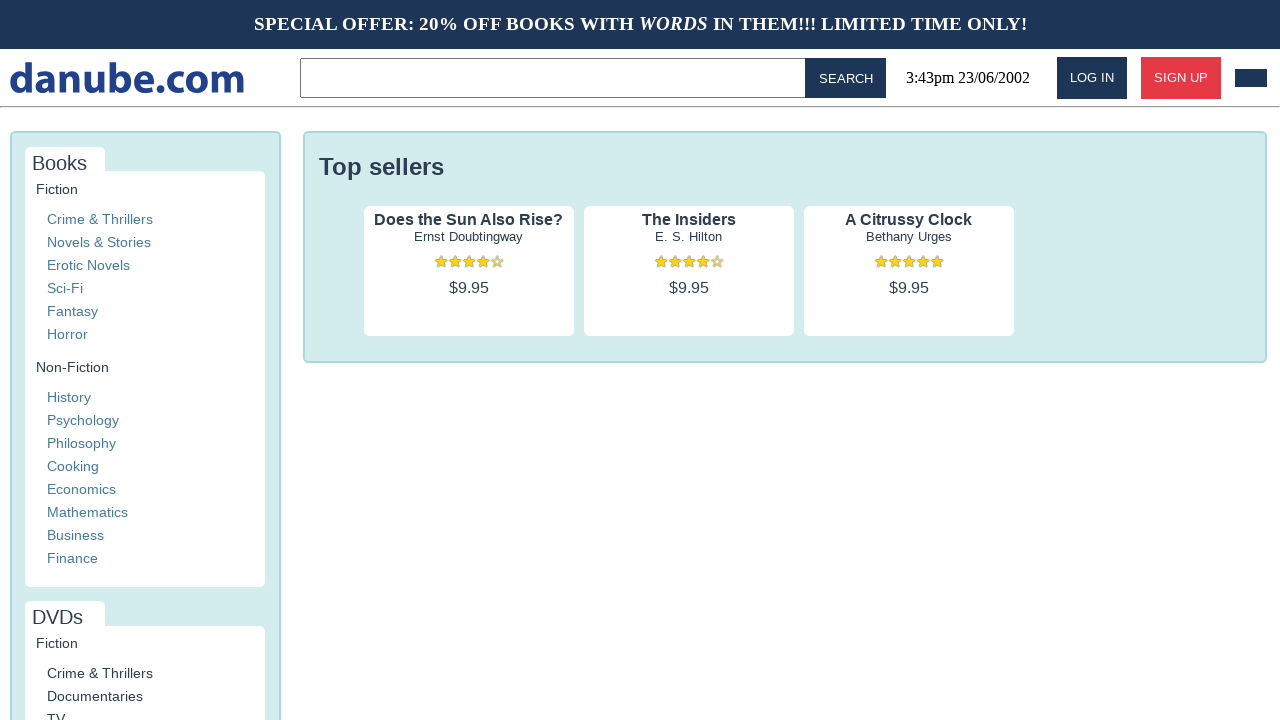

Clicked on Sci-Fi category at (65, 288) on a >> internal:has-text="Sci-Fi"i
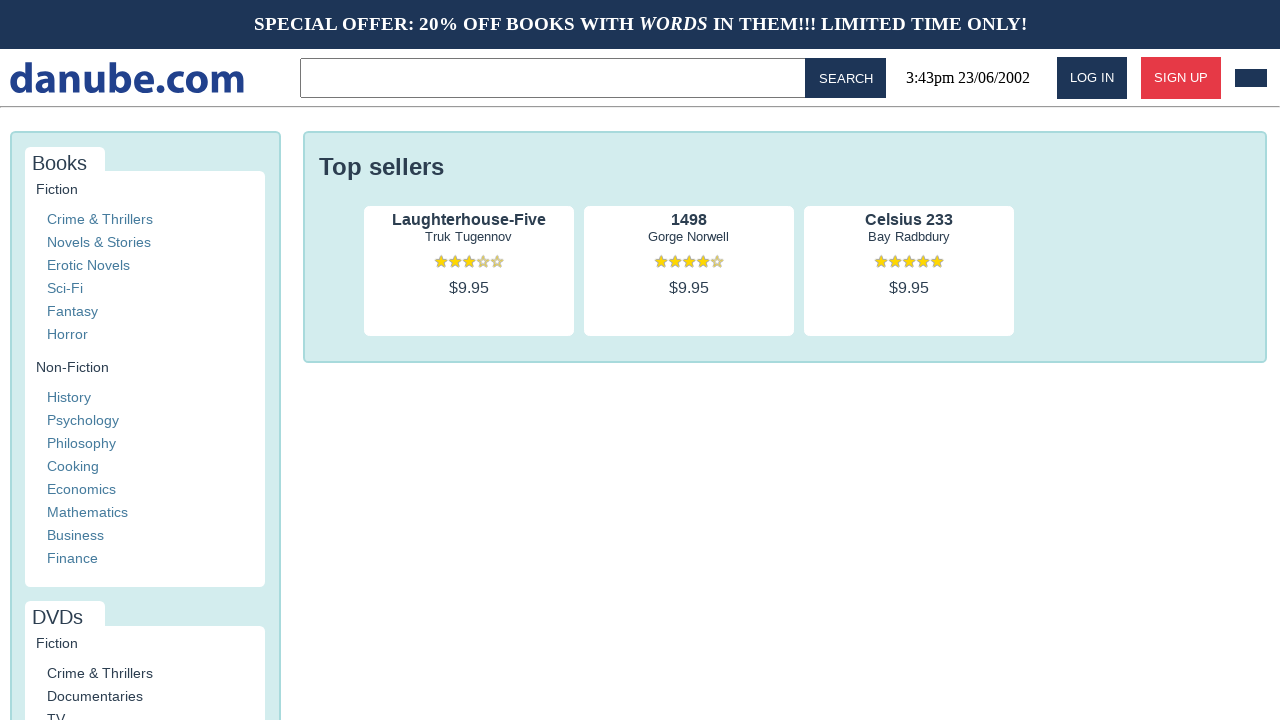

Clicked on Fantasy category at (72, 311) on a >> internal:has-text="Fantasy"i
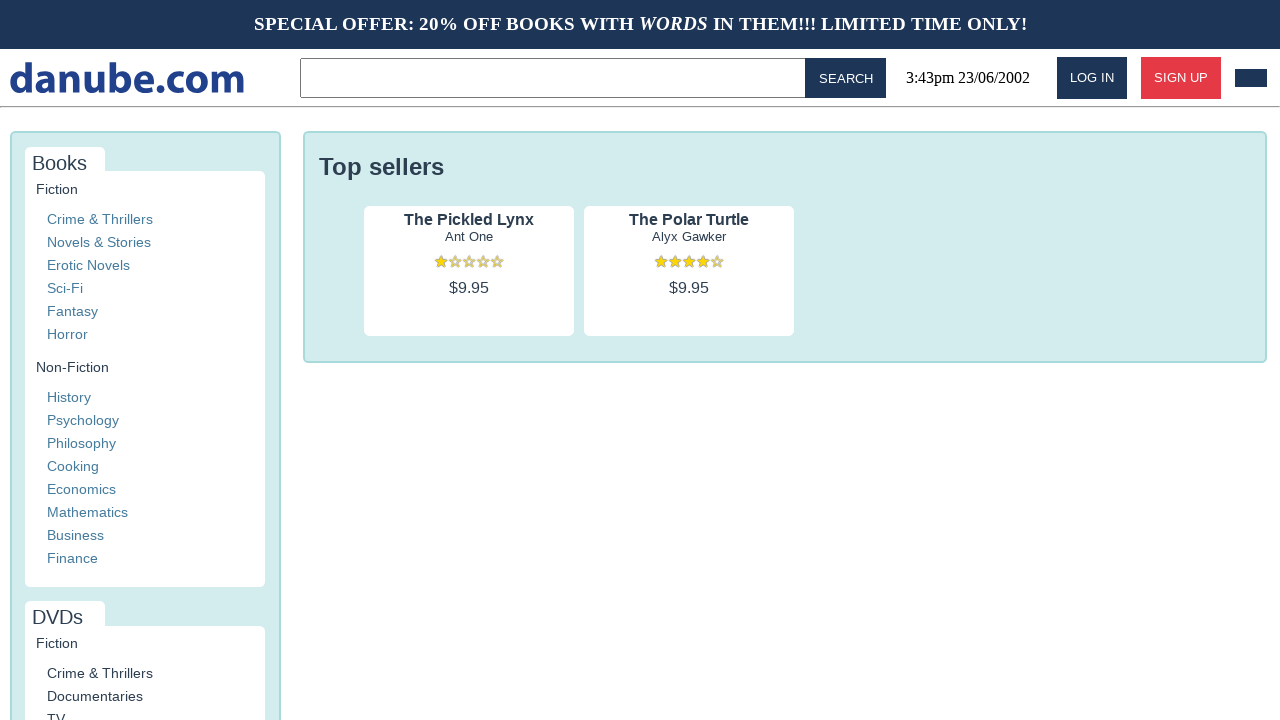

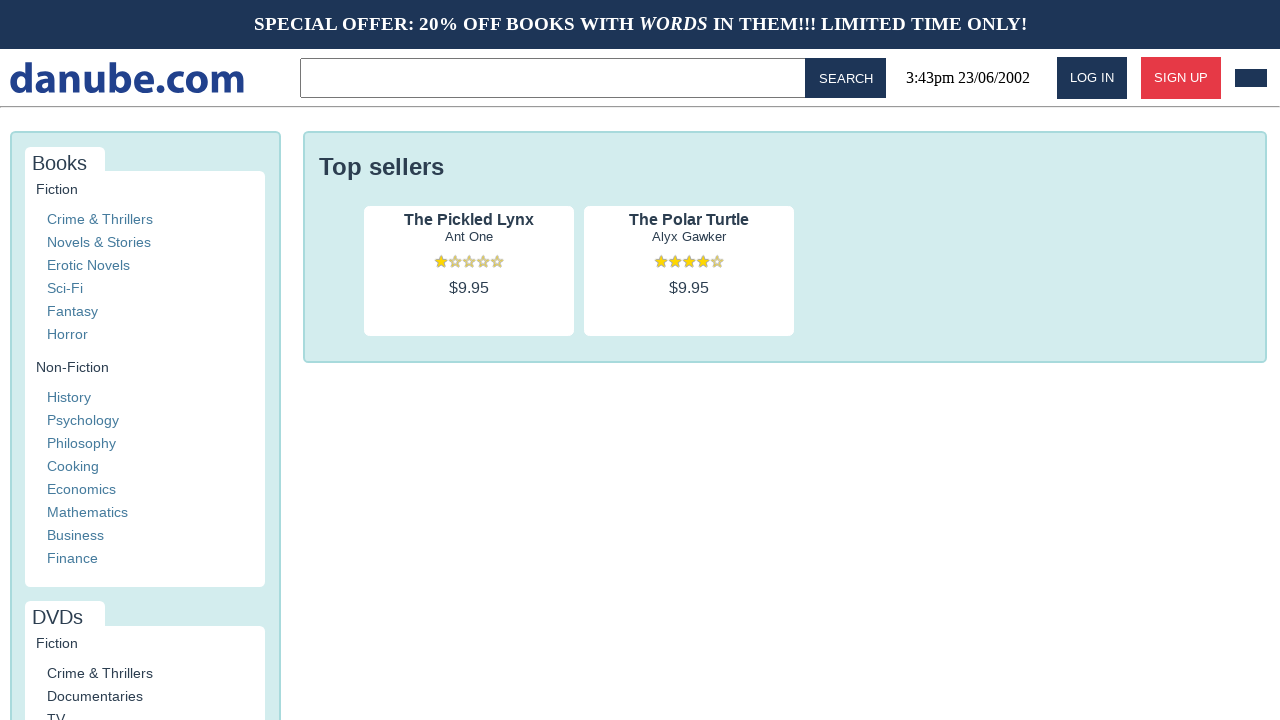